Tests E-Prime checker with slang contractions "ain't" and "amn't"

Starting URL: https://www.exploratorytestingacademy.com/app/

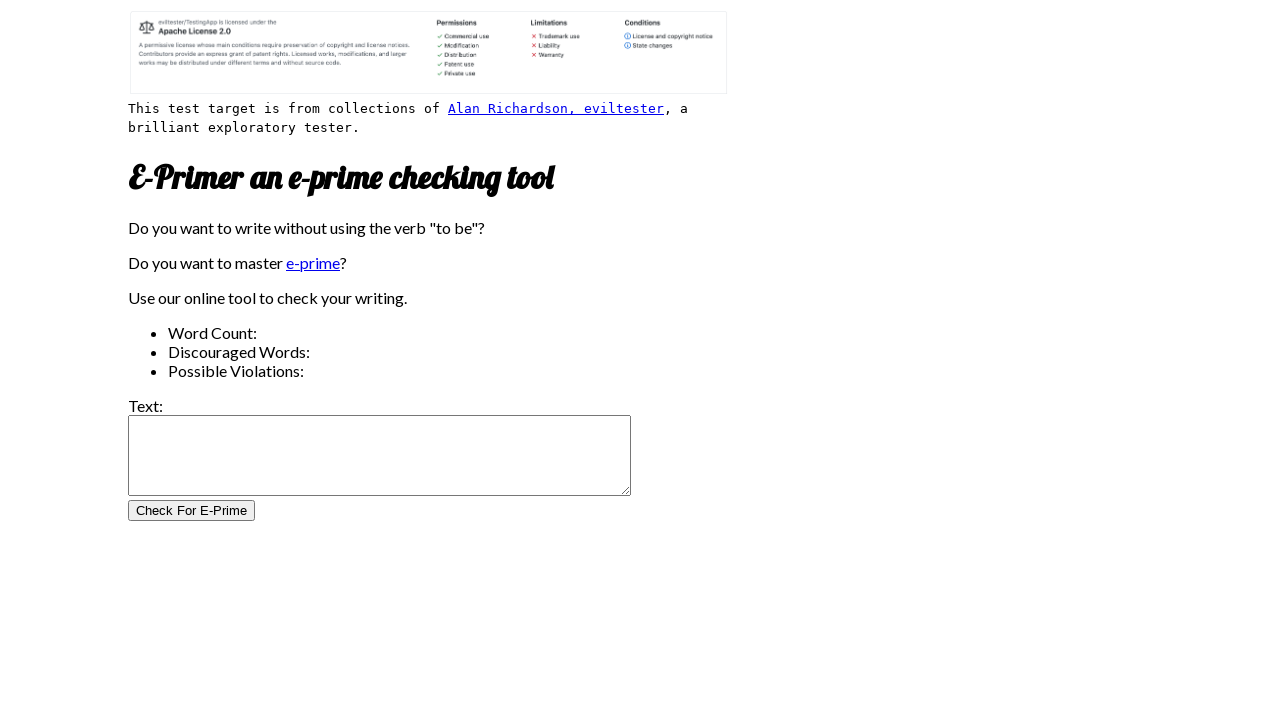

Filled input text field with slang contractions 'ain't, amn't' on #inputtext
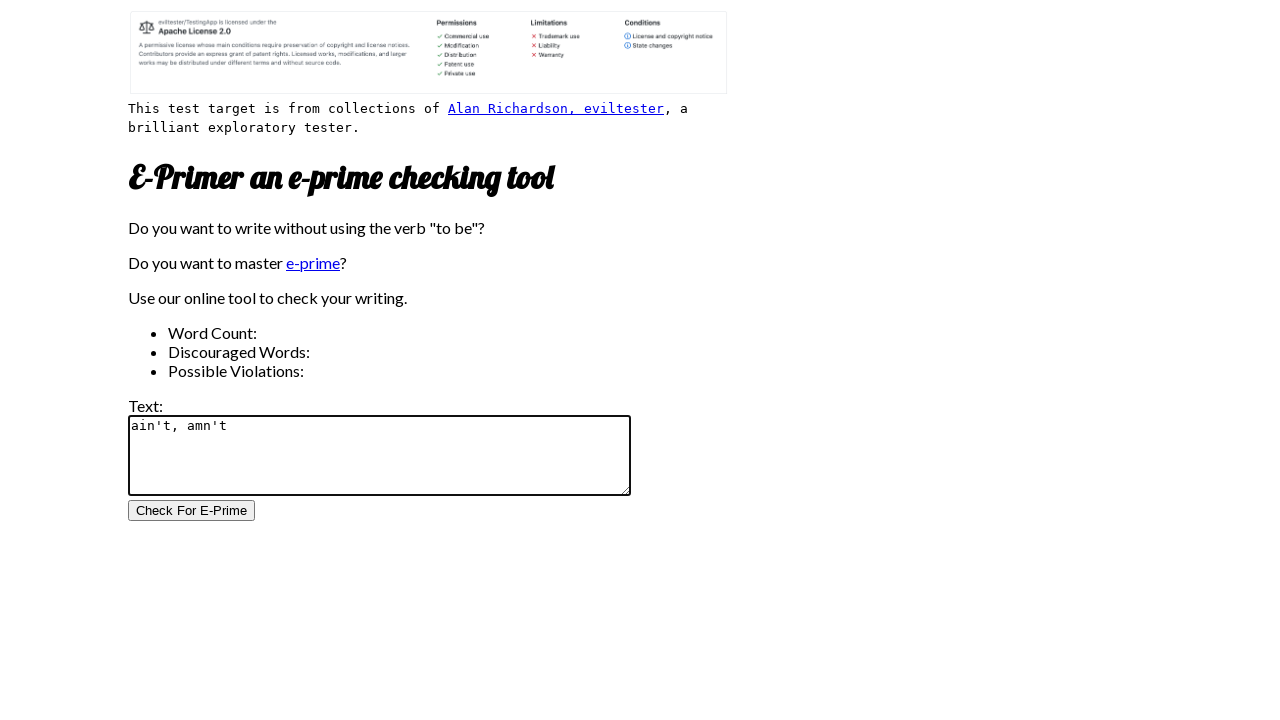

Clicked the E-Prime check button at (192, 511) on #CheckForEPrimeButton
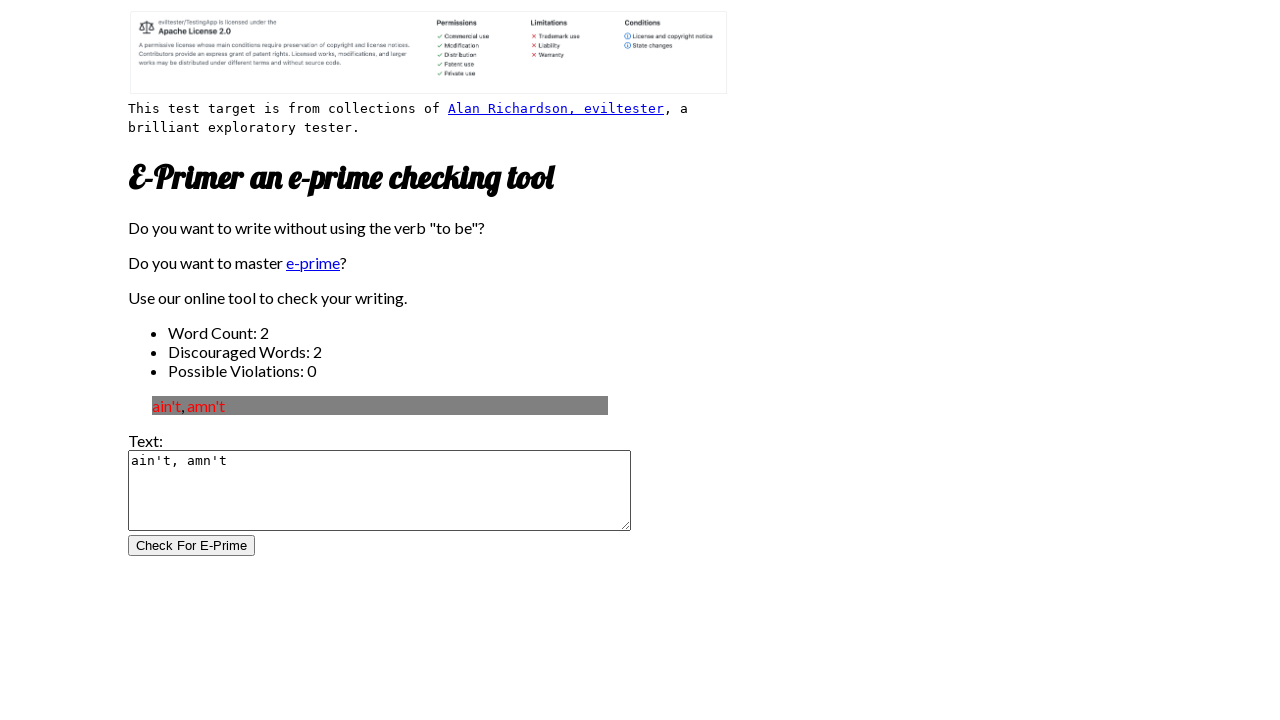

E-Prime checker results loaded
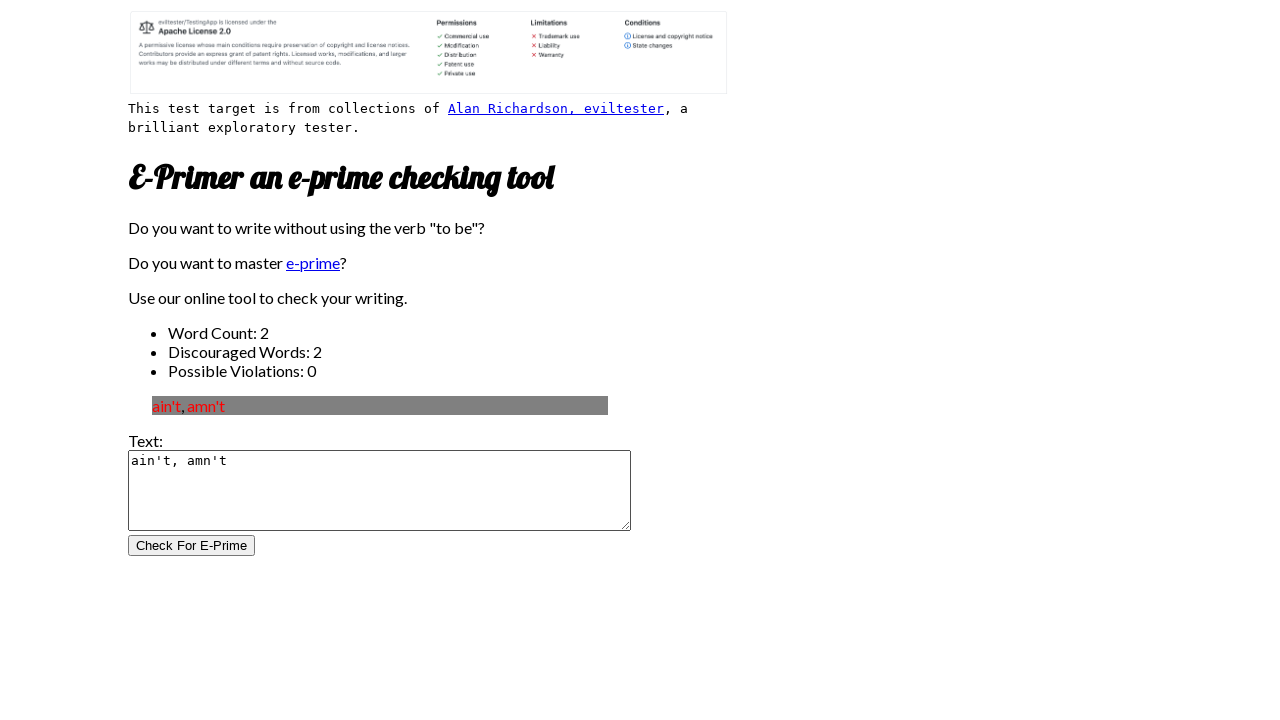

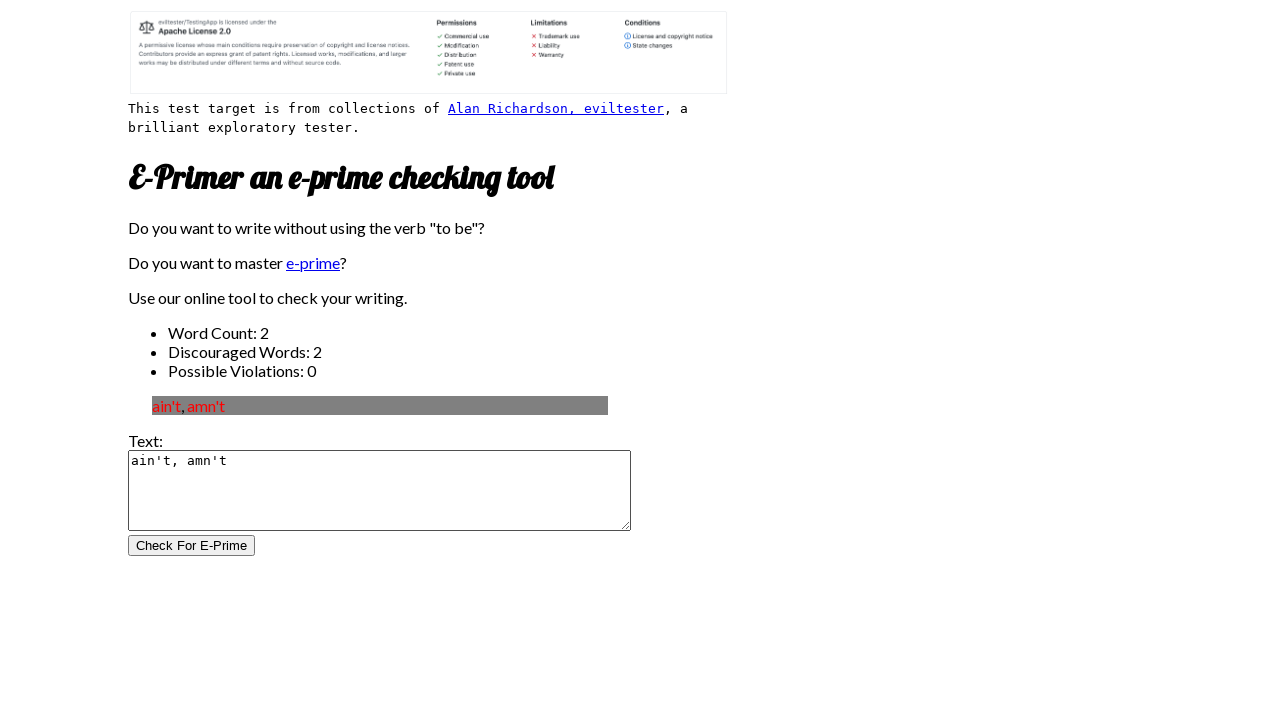